Tests jQuery UI autocomplete functionality by typing in a search term, navigating through autocomplete suggestions using arrow keys, and selecting a specific option

Starting URL: https://jqueryui.com/autocomplete/#remote

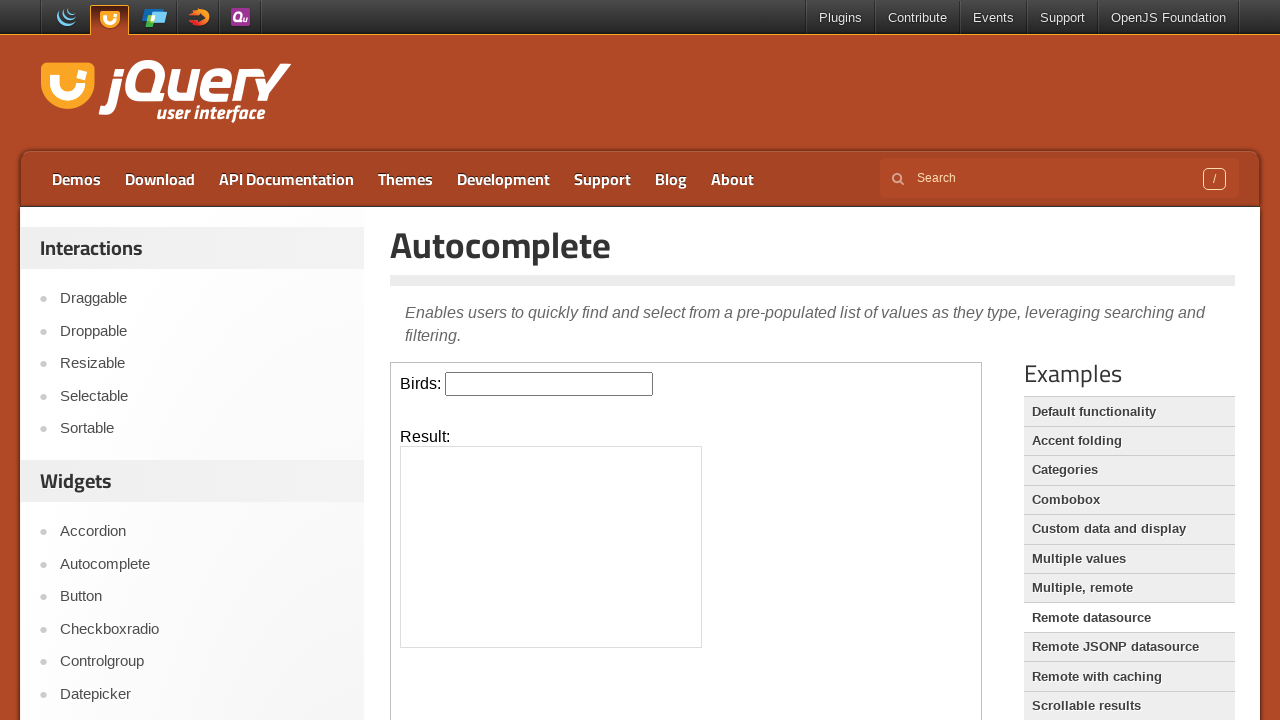

Located demo iframe
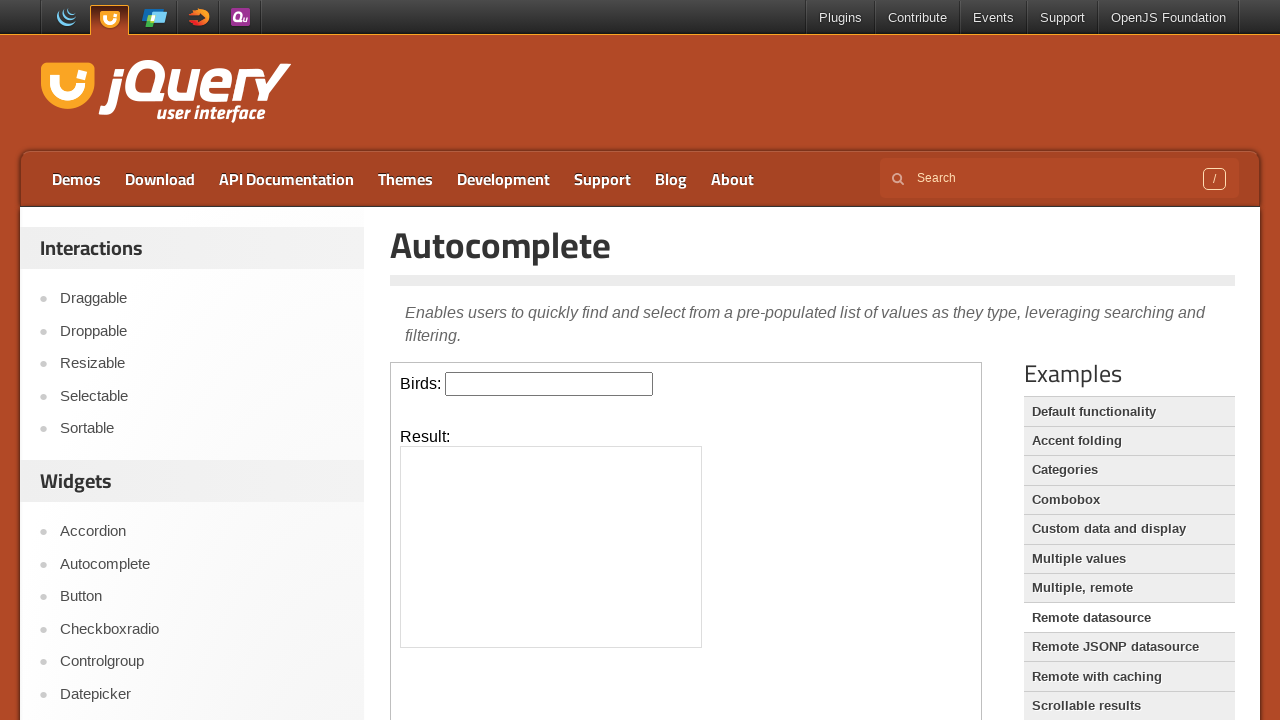

Filled autocomplete field with 'crow' on .demo-frame >> internal:control=enter-frame >> #birds
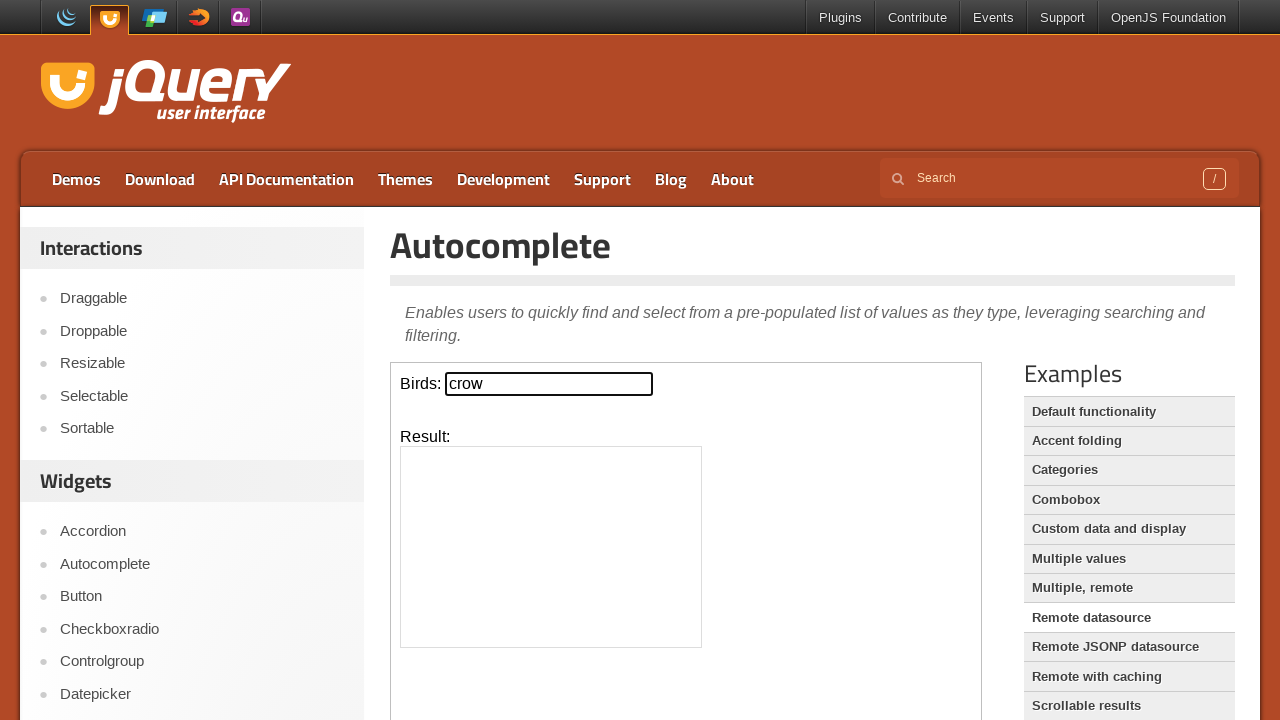

Waited for autocomplete suggestions to appear
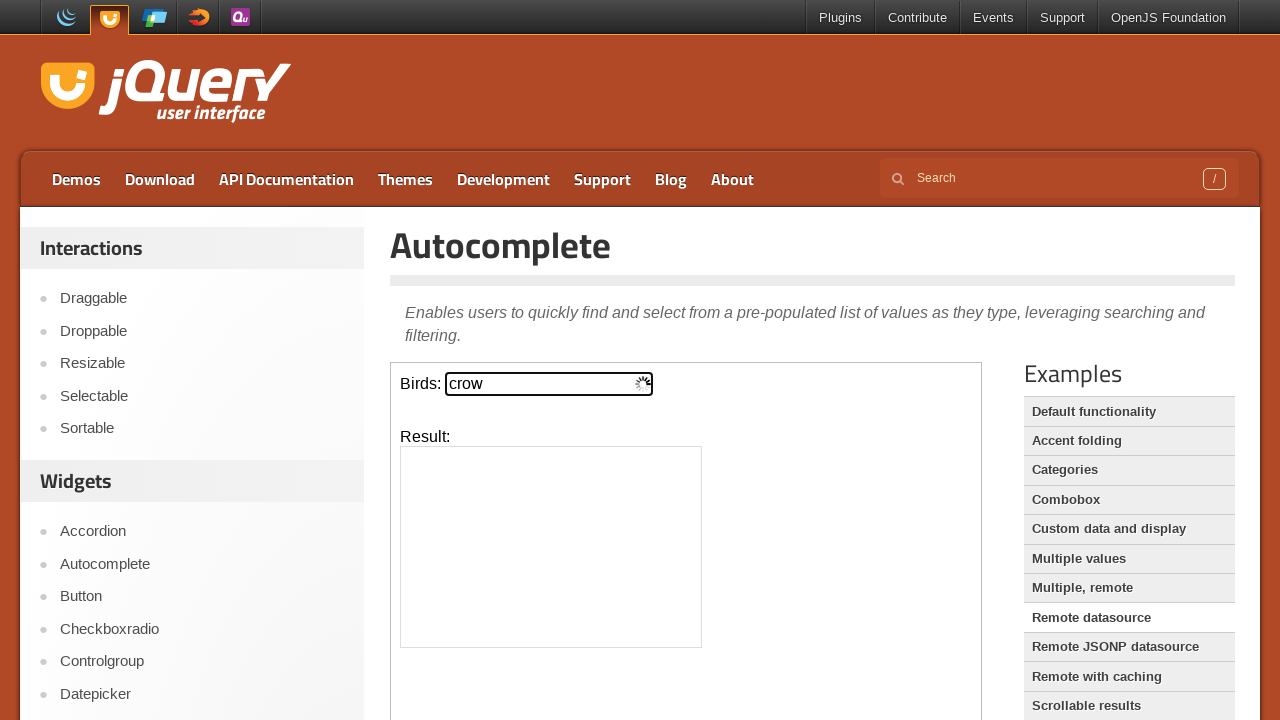

Read autocomplete suggestion: '5 results are available, use up and down arrow keys to navigate.'
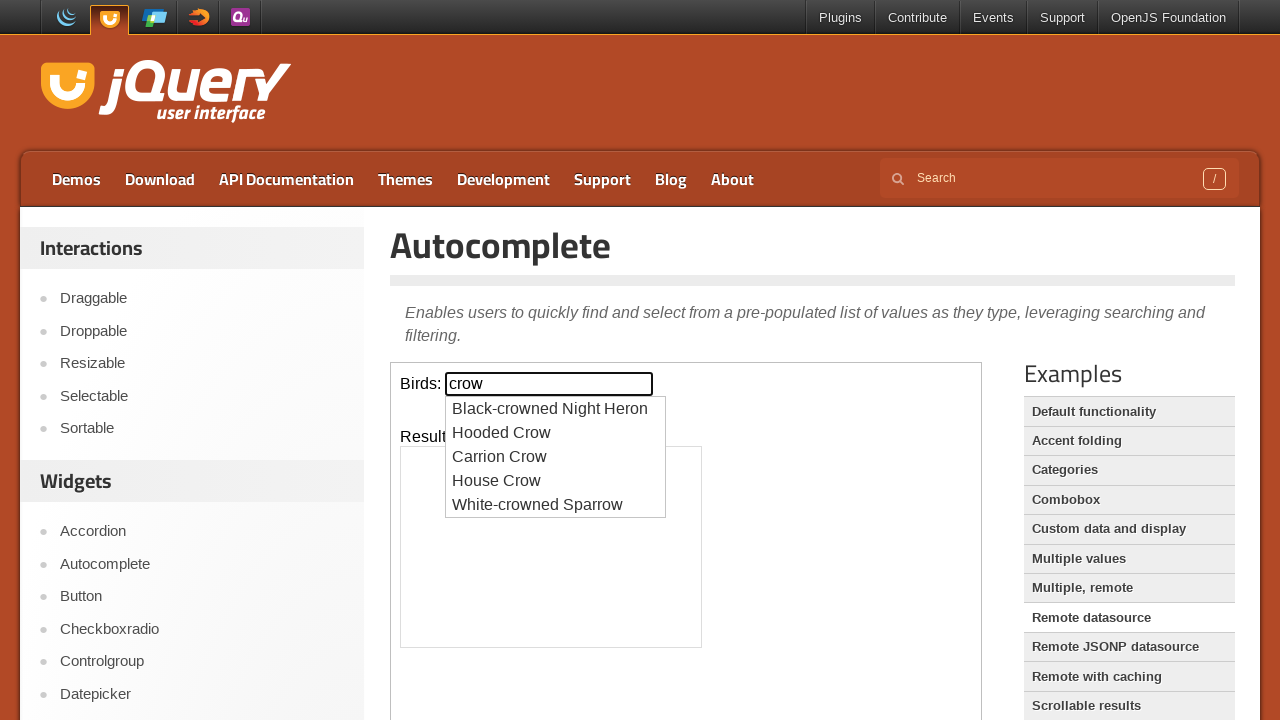

Pressed ArrowDown to navigate to next suggestion on .demo-frame >> internal:control=enter-frame >> #birds
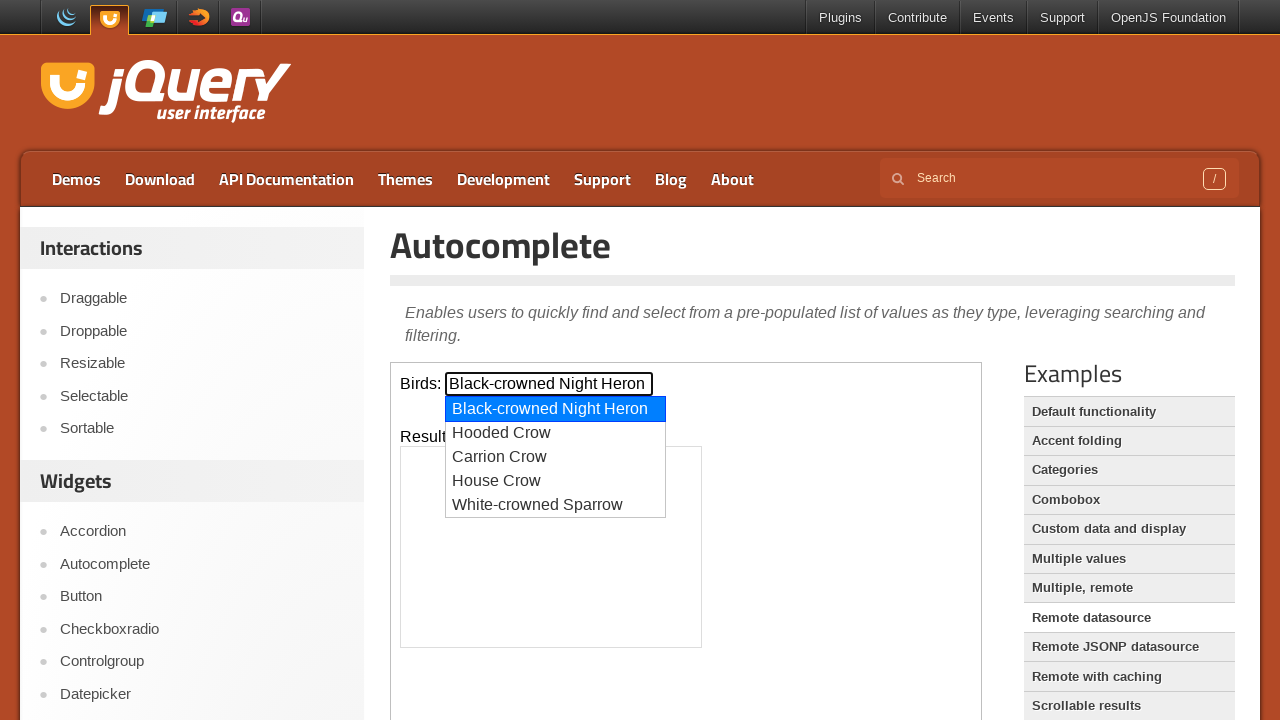

Waited for autocomplete to update
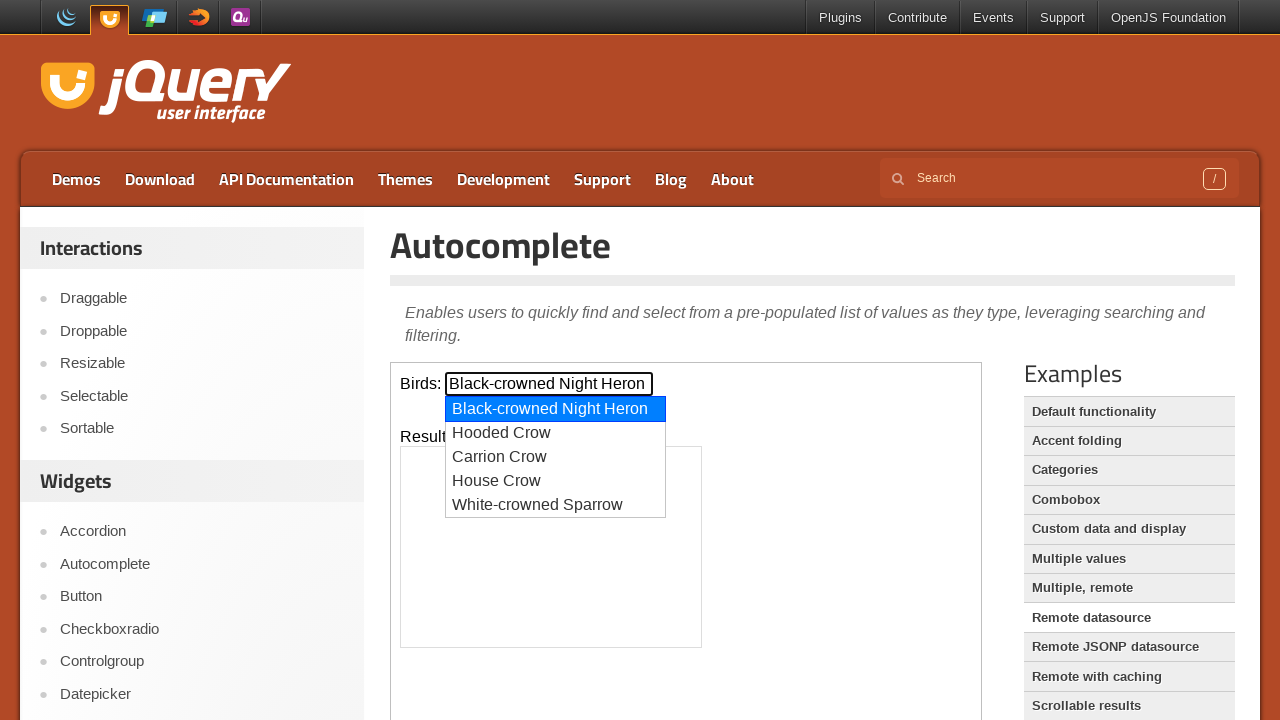

Read autocomplete suggestion: 'Black-crowned Night Heron'
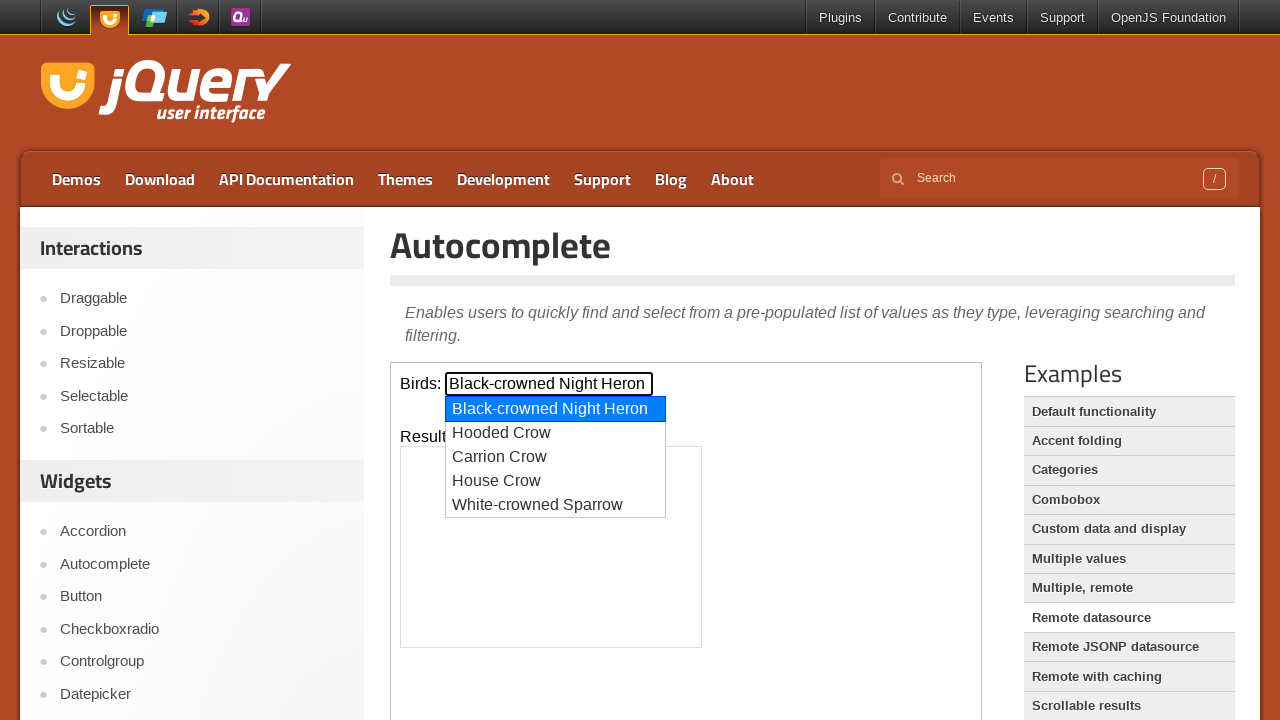

Pressed ArrowDown to navigate to next suggestion on .demo-frame >> internal:control=enter-frame >> #birds
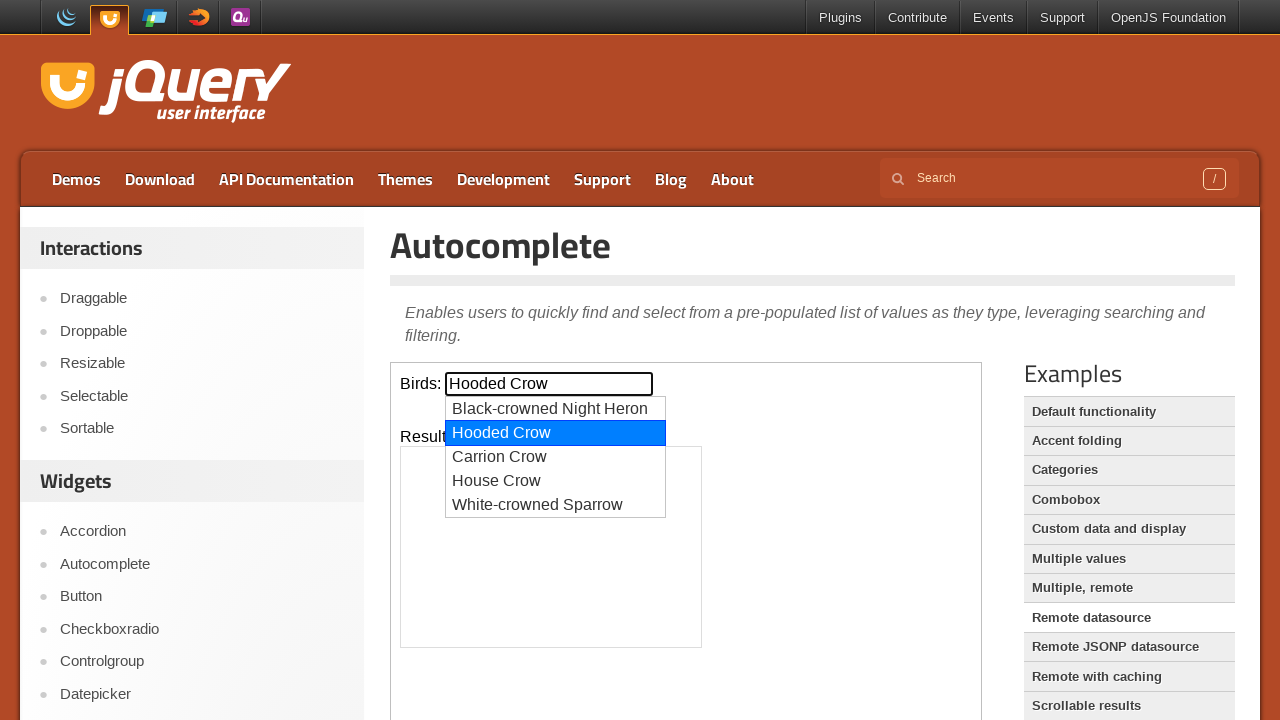

Waited for autocomplete to update
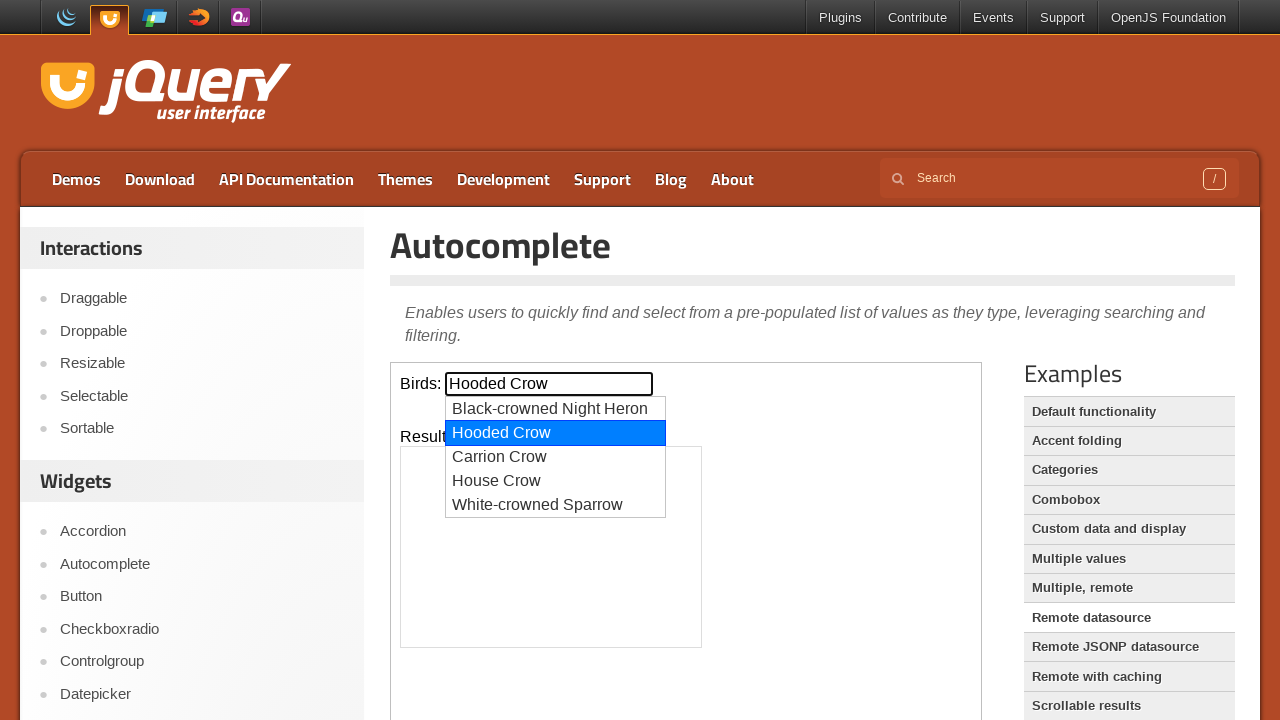

Read autocomplete suggestion: 'Hooded Crow'
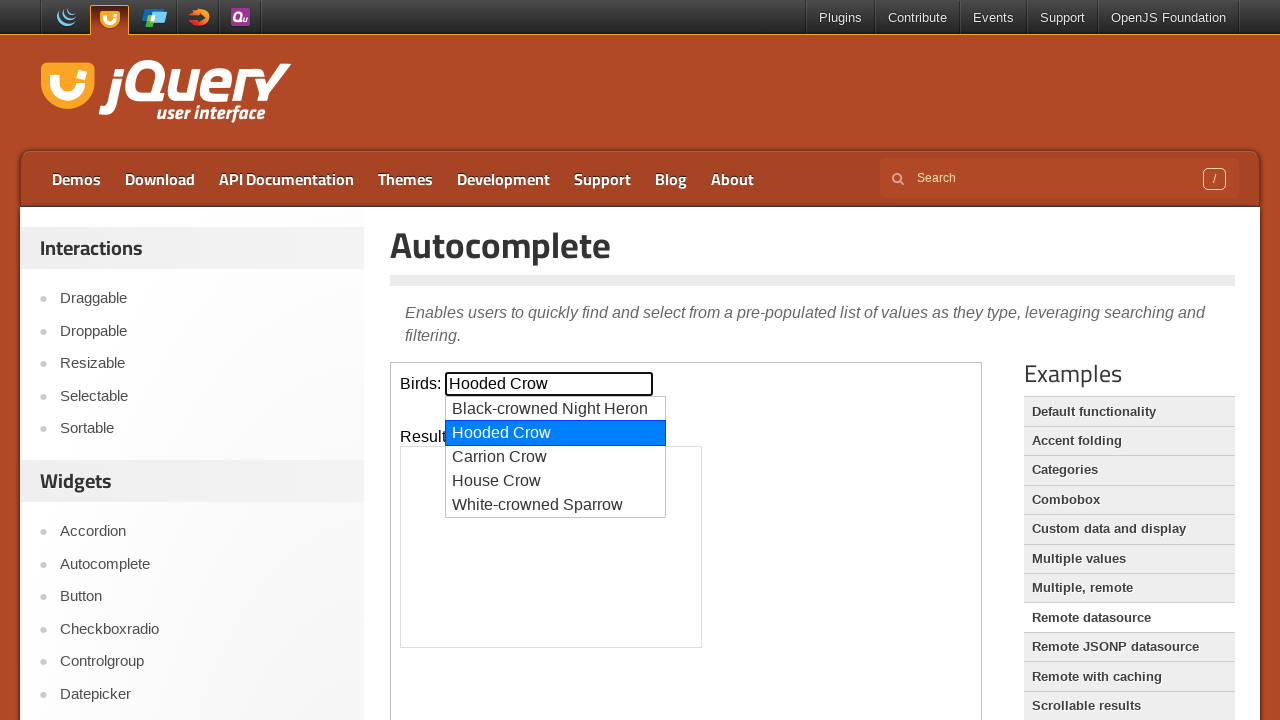

Pressed ArrowDown to navigate to next suggestion on .demo-frame >> internal:control=enter-frame >> #birds
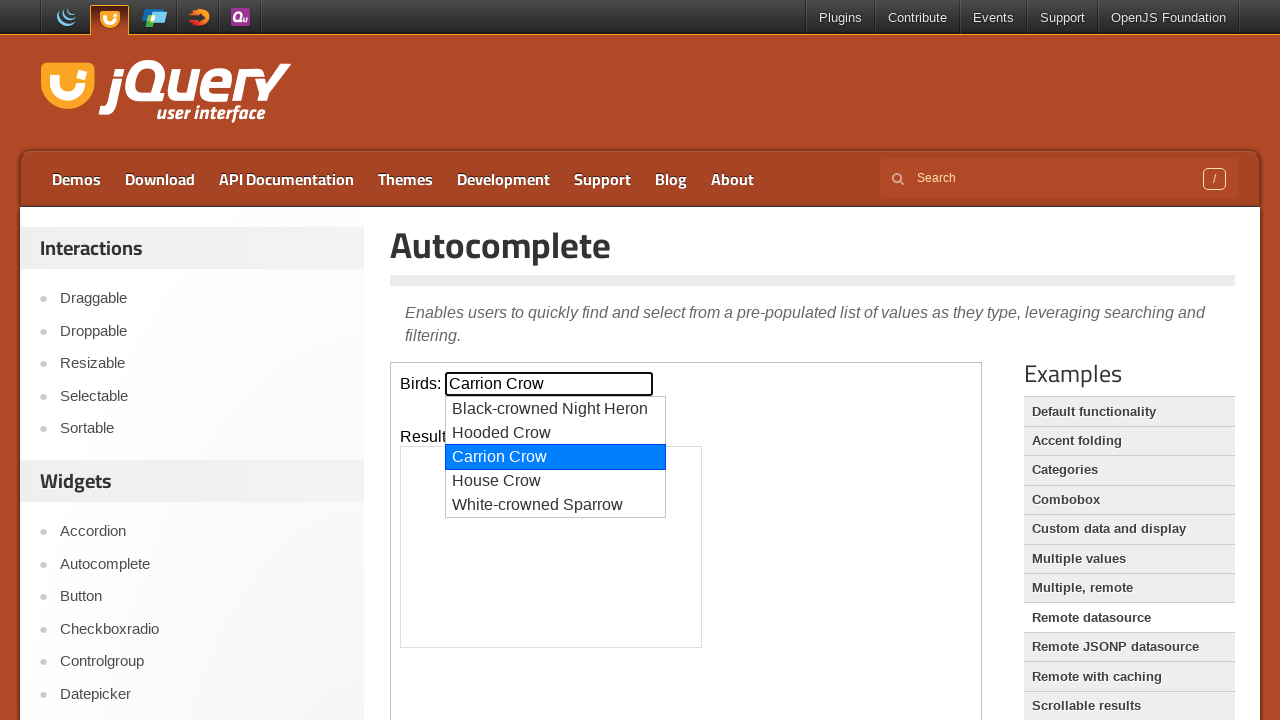

Waited for autocomplete to update
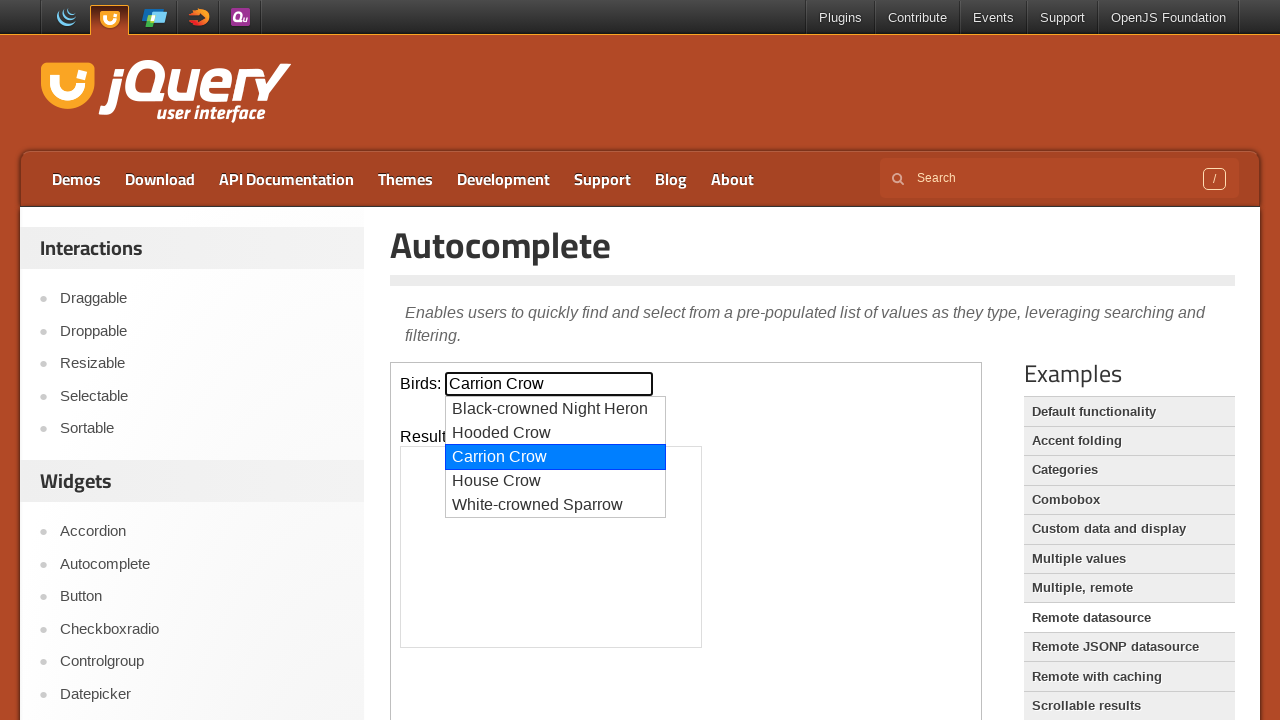

Read autocomplete suggestion: 'Carrion Crow'
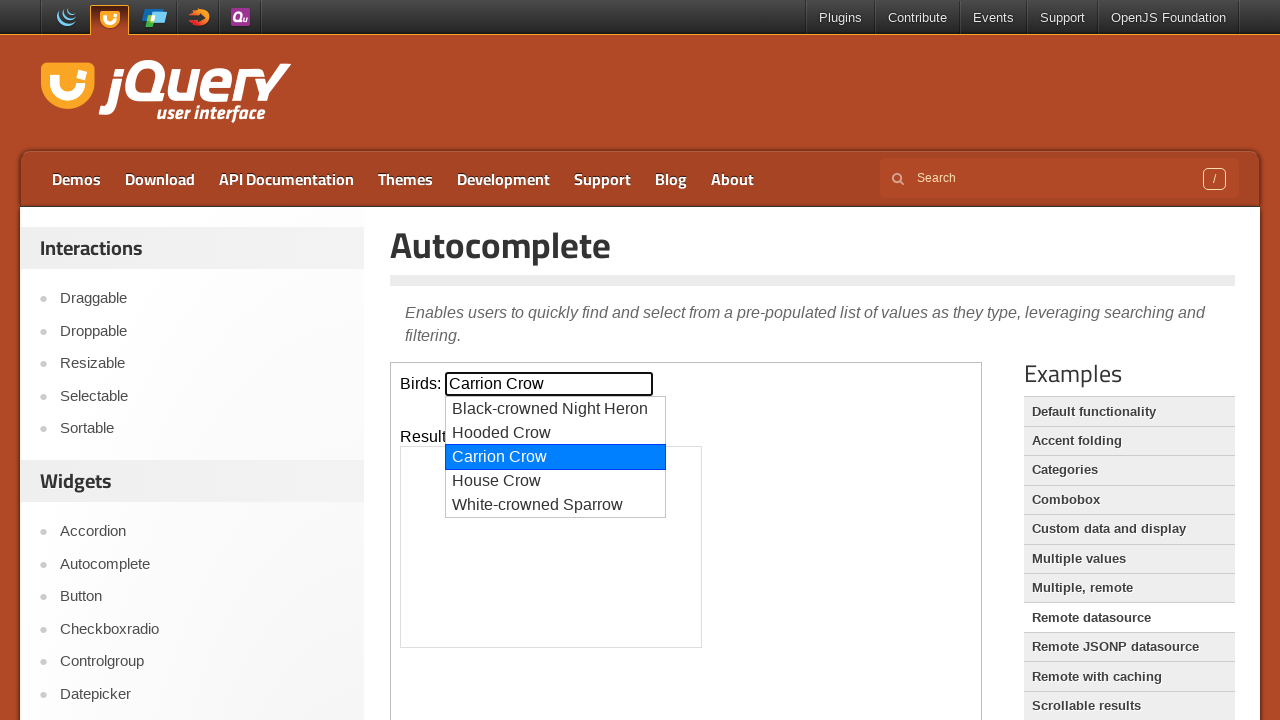

Pressed ArrowDown to navigate to next suggestion on .demo-frame >> internal:control=enter-frame >> #birds
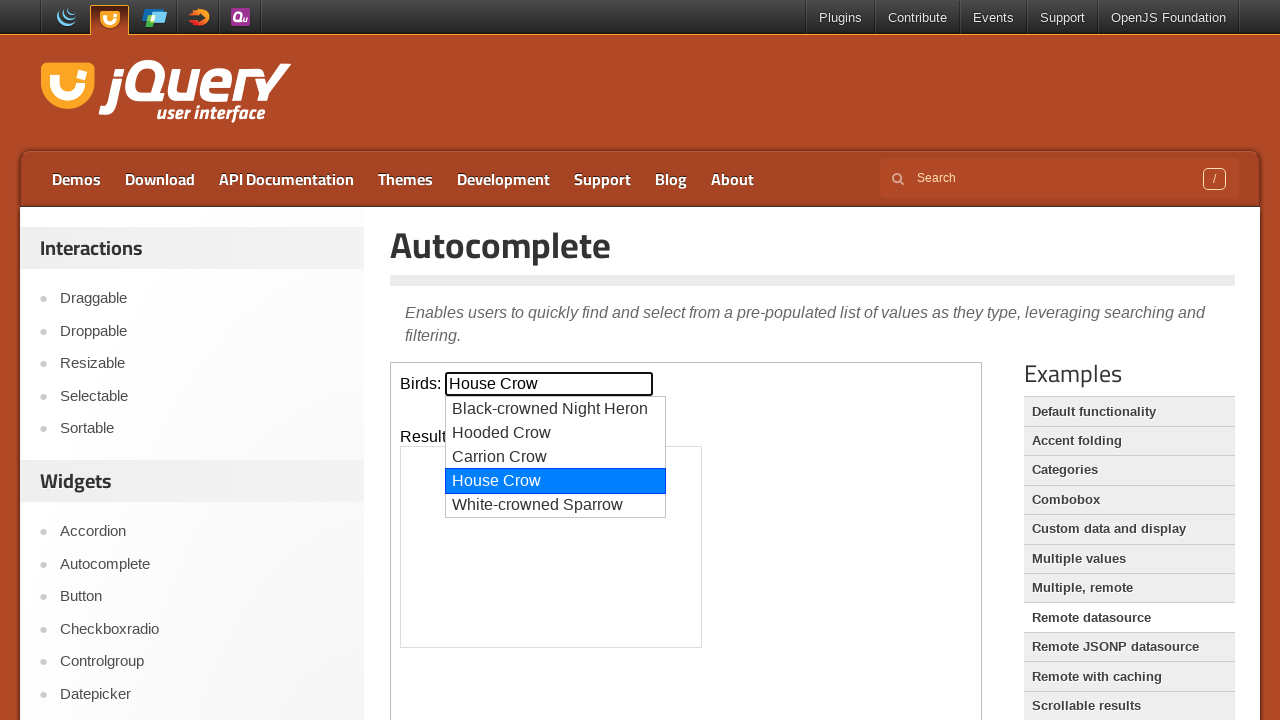

Waited for autocomplete to update
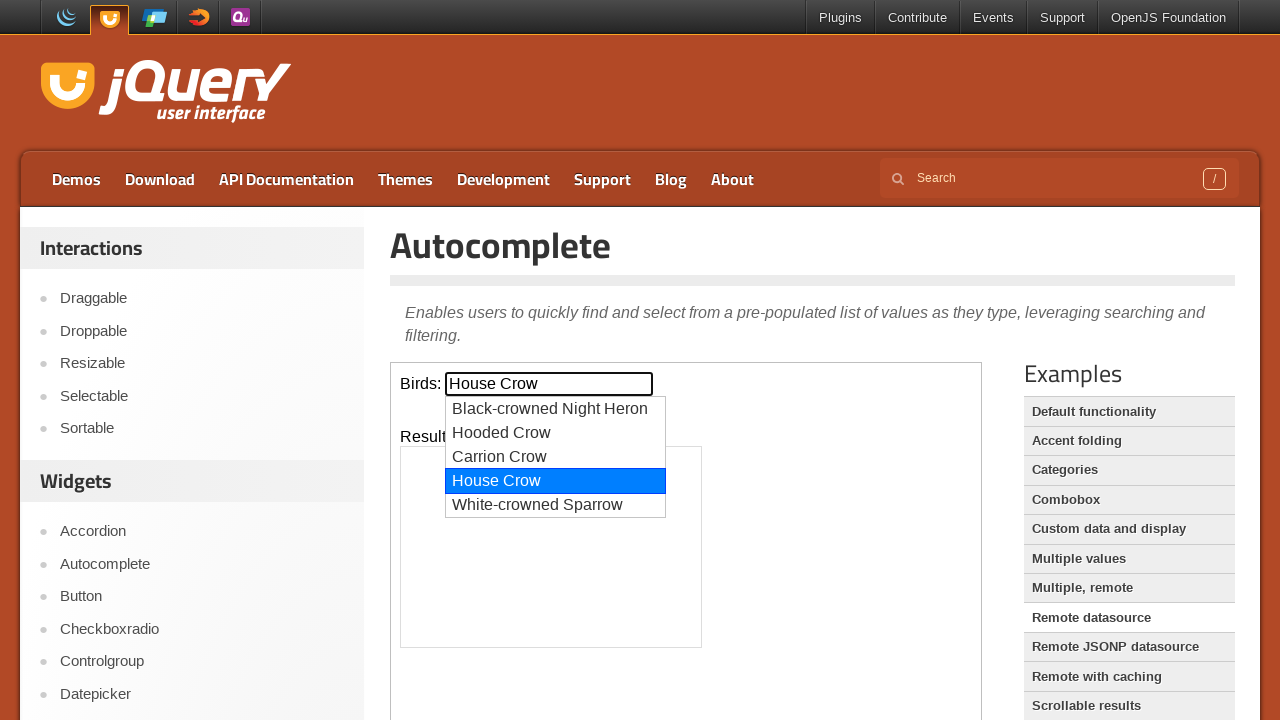

Read autocomplete suggestion: 'House Crow'
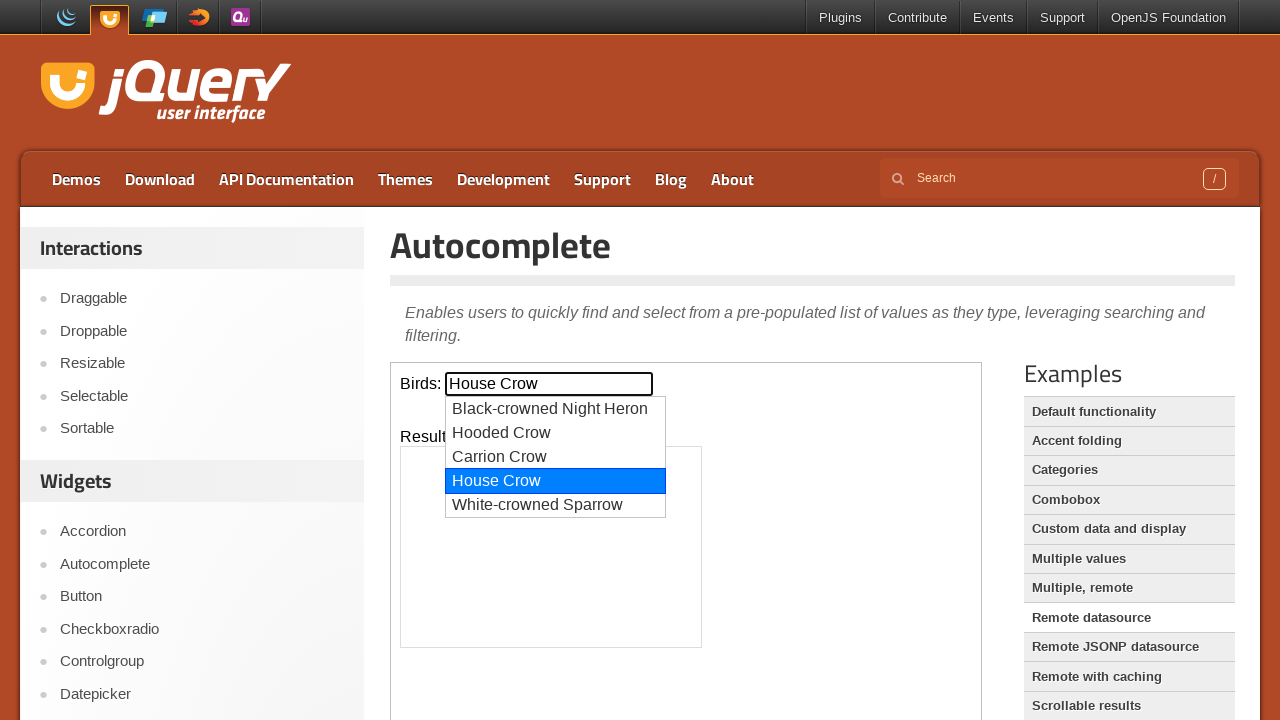

Pressed ArrowUp to navigate to previous suggestion on .demo-frame >> internal:control=enter-frame >> #birds
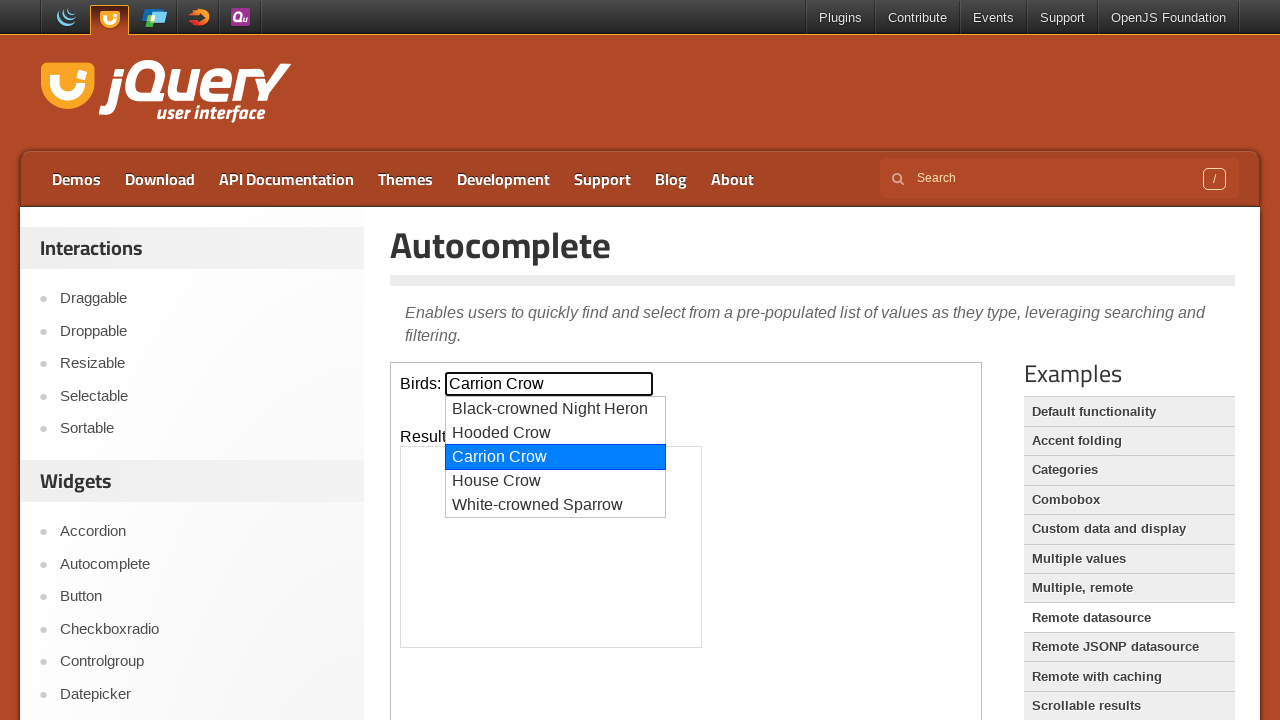

Pressed Enter to select 'House Crow' on .demo-frame >> internal:control=enter-frame >> #birds
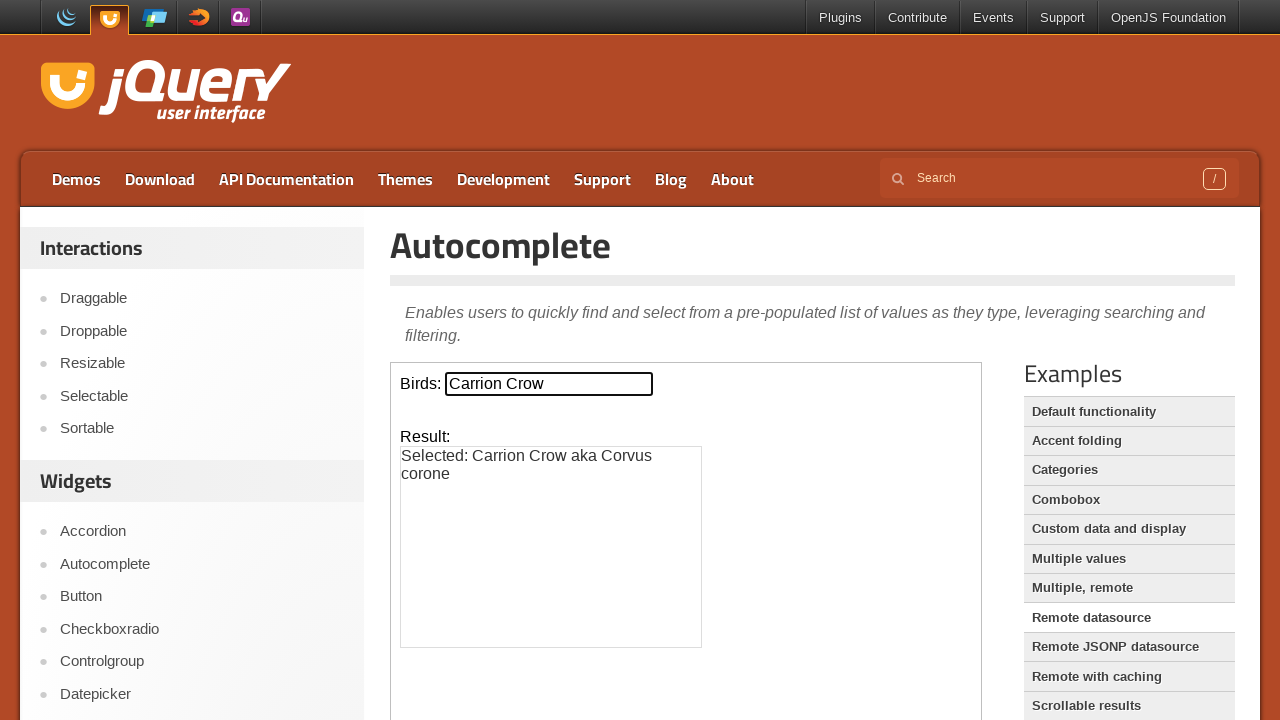

Retrieved log output confirming selection: 'Selected: Carrion Crow aka Corvus corone'
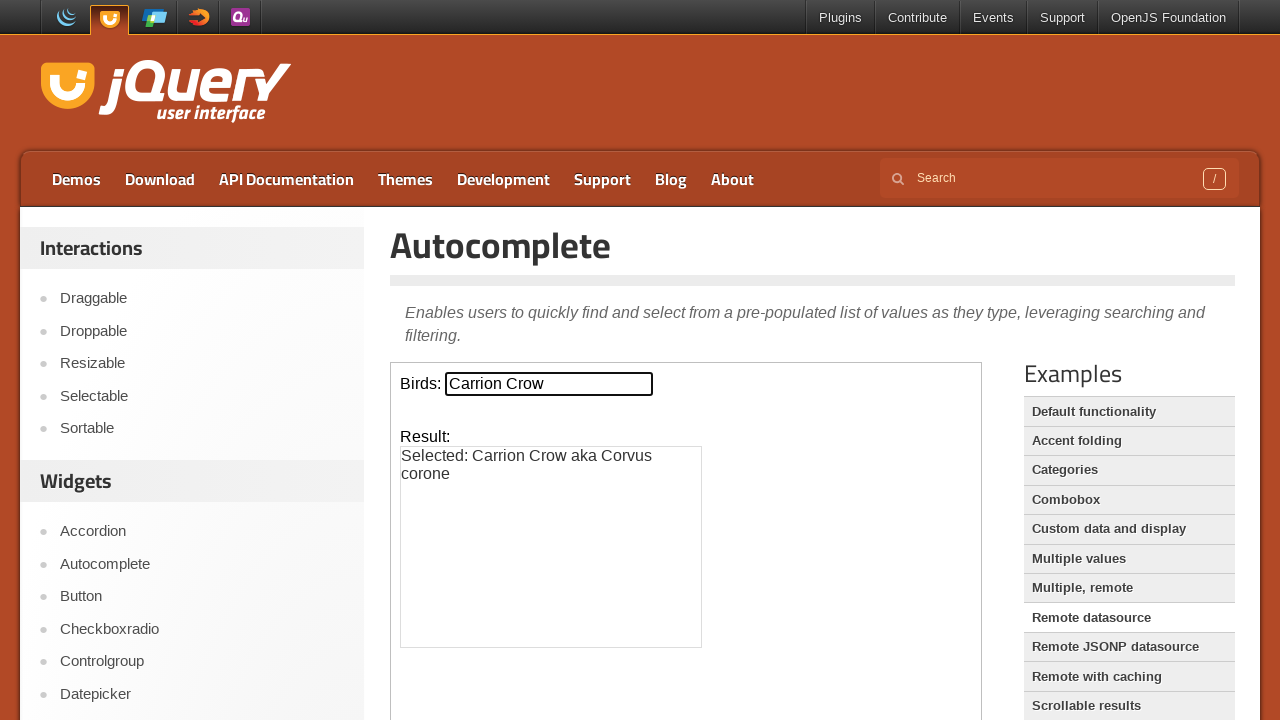

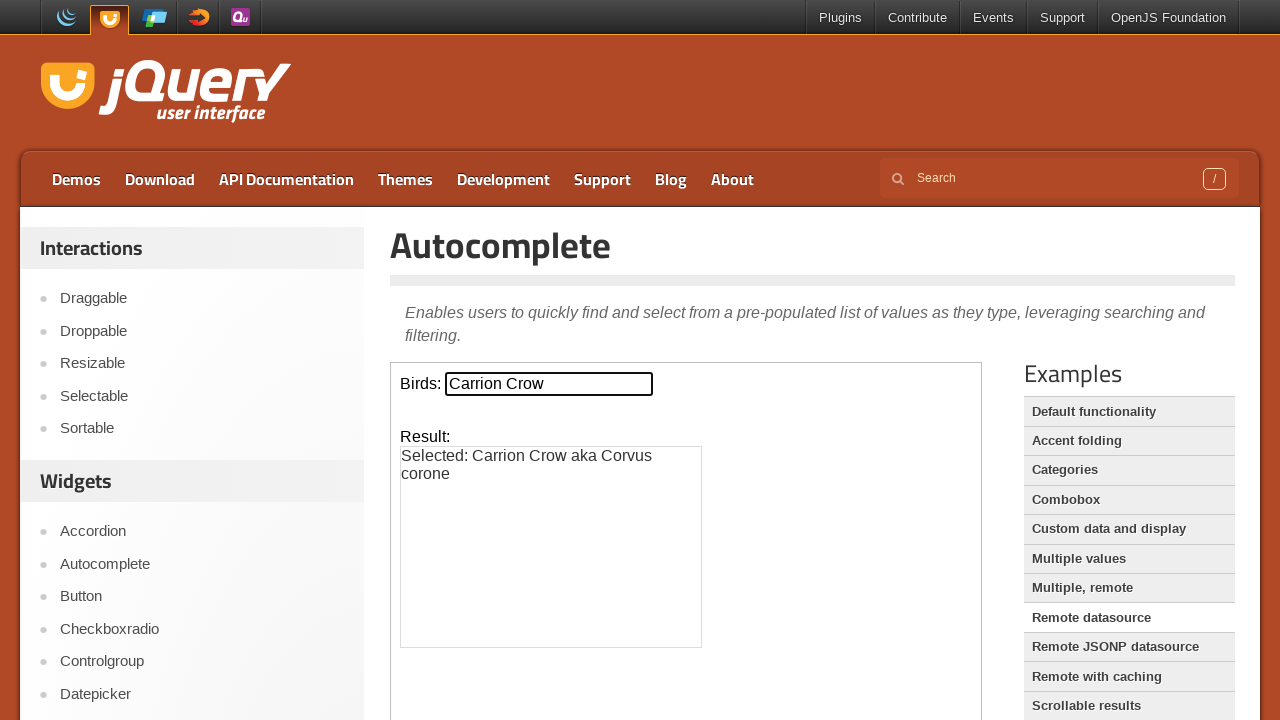